Tests window handling by opening a new window, extracting text from it, and using that text to fill a field in the original window

Starting URL: https://rahulshettyacademy.com/loginpagePractise/

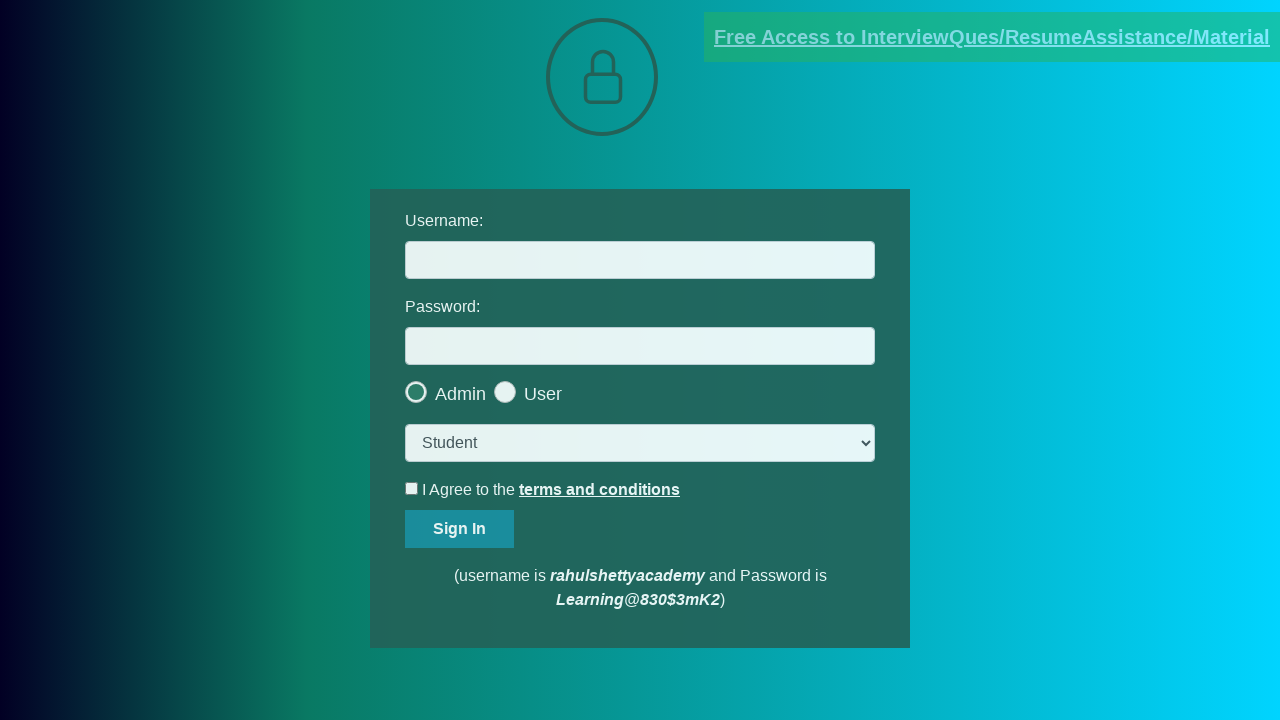

Clicked InterviewQues link to open new window at (992, 37) on xpath=//a[contains(text(),'InterviewQues')]
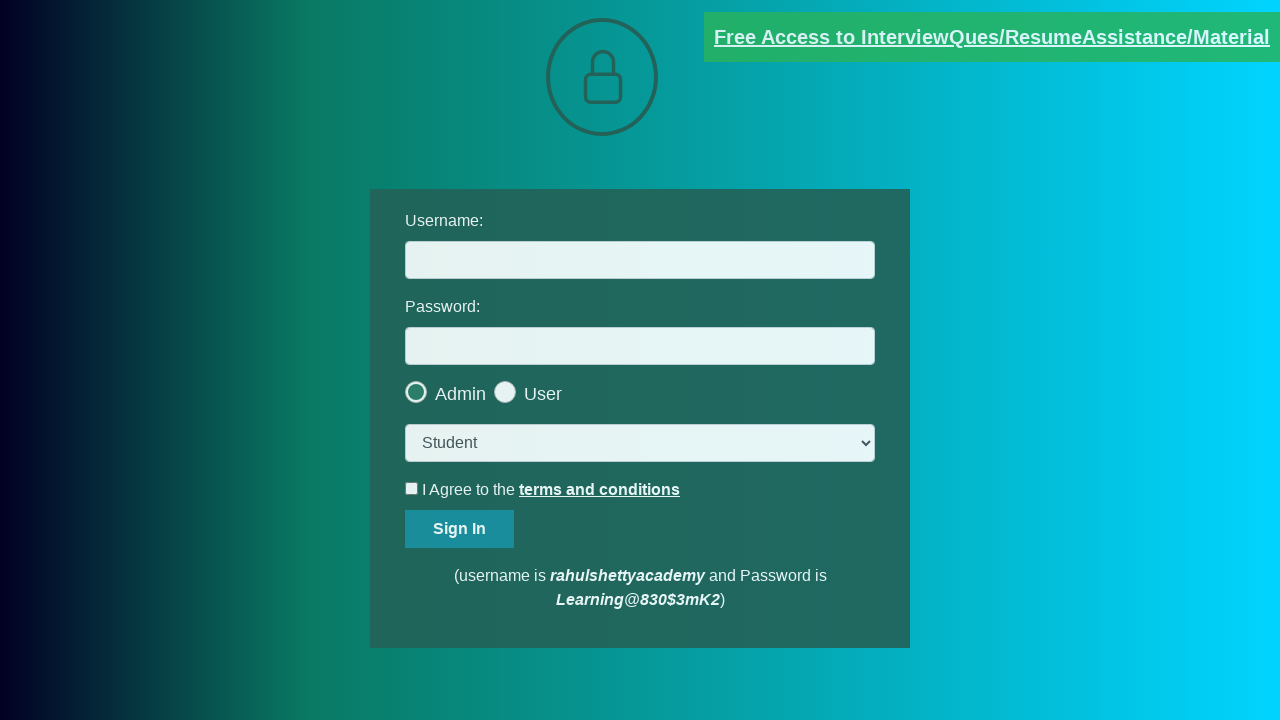

New window opened and captured
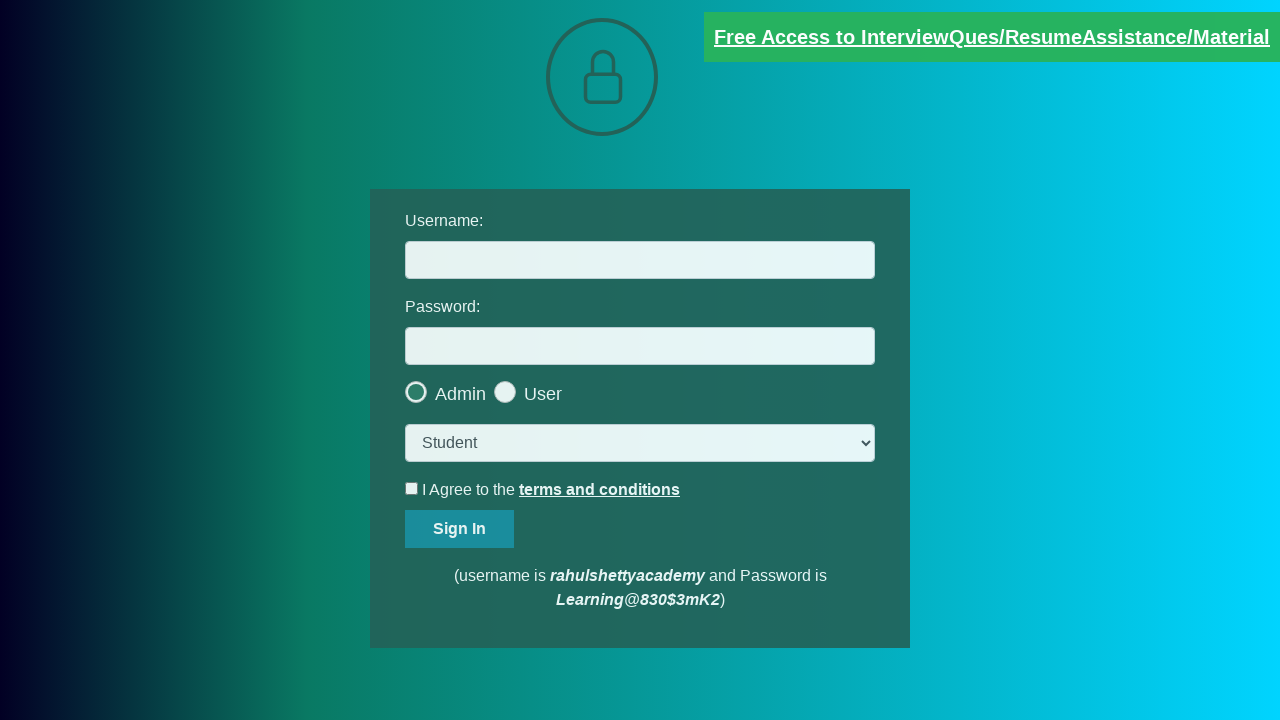

Extracted text from new window message paragraph
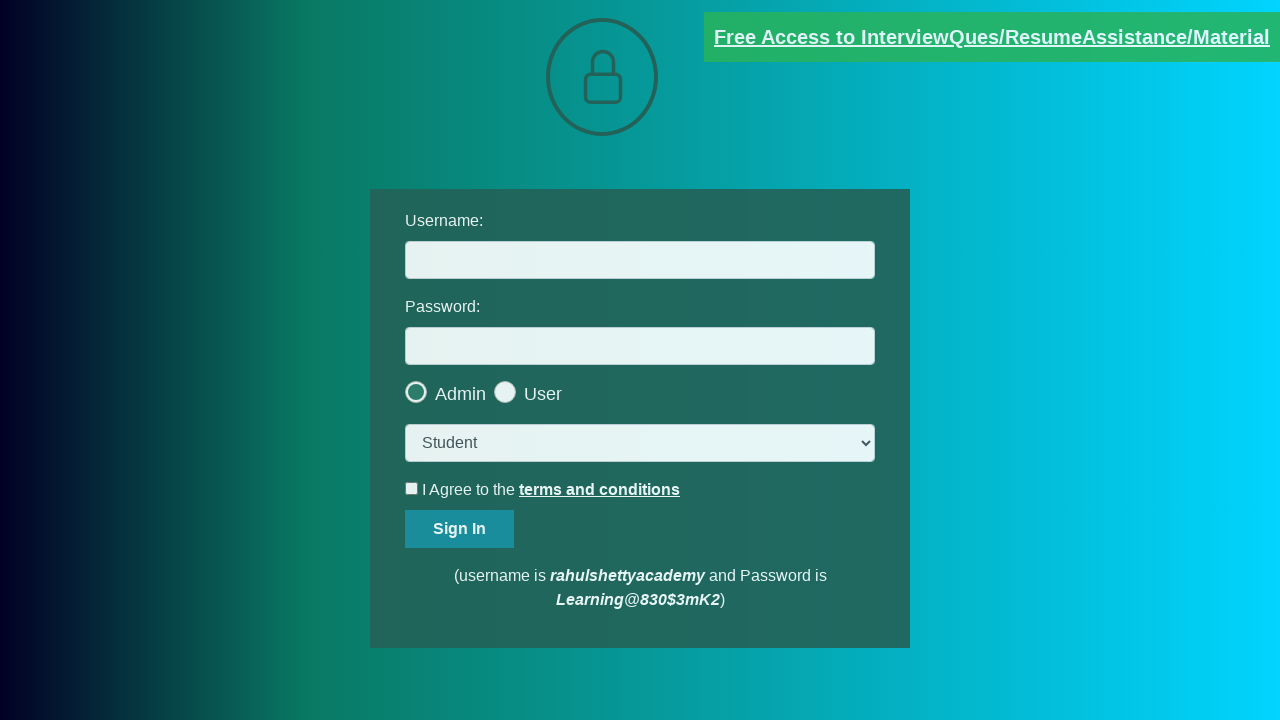

Parsed username from message text: mentor@rahulshettyacademy.com
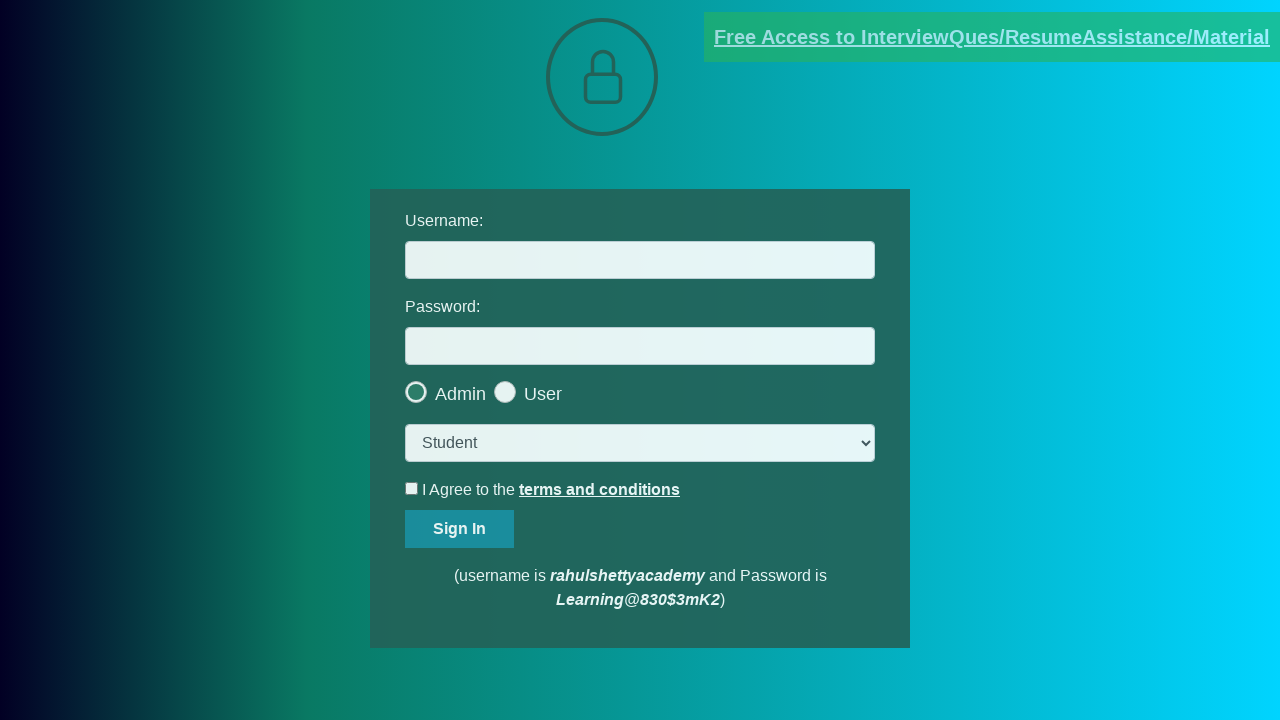

Closed new window
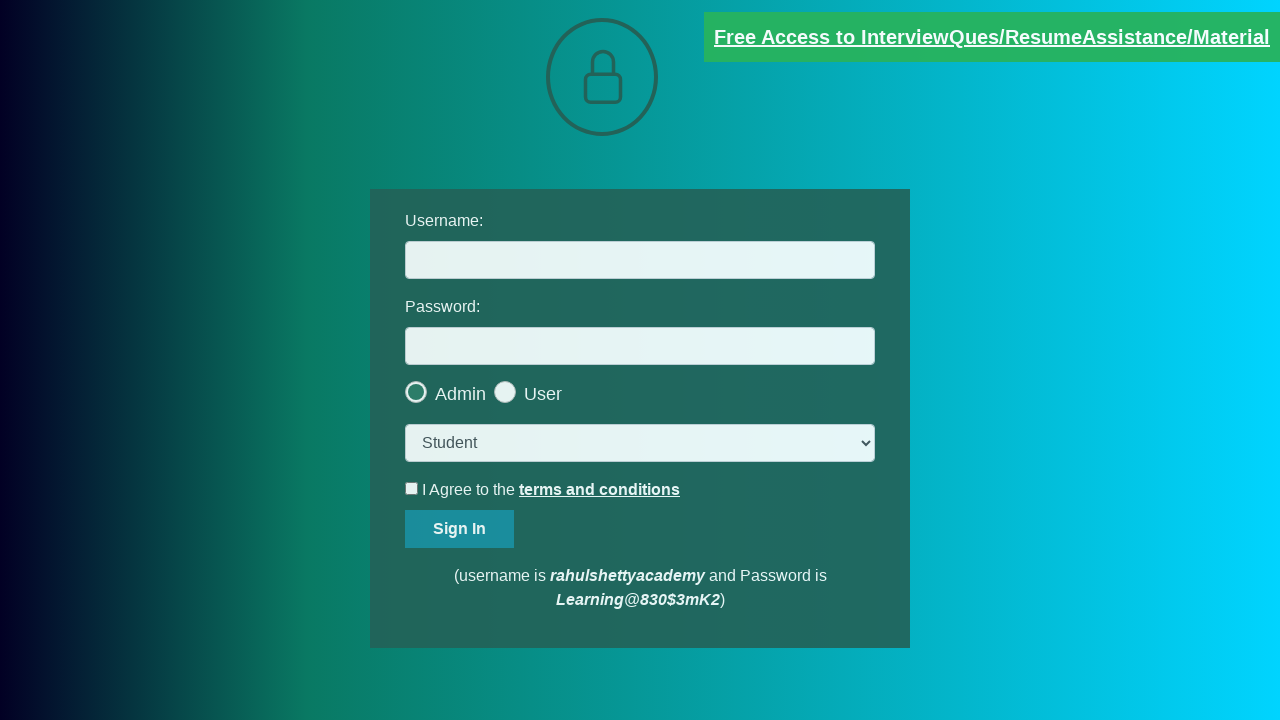

Filled username field with extracted text: mentor@rahulshettyacademy.com on #username
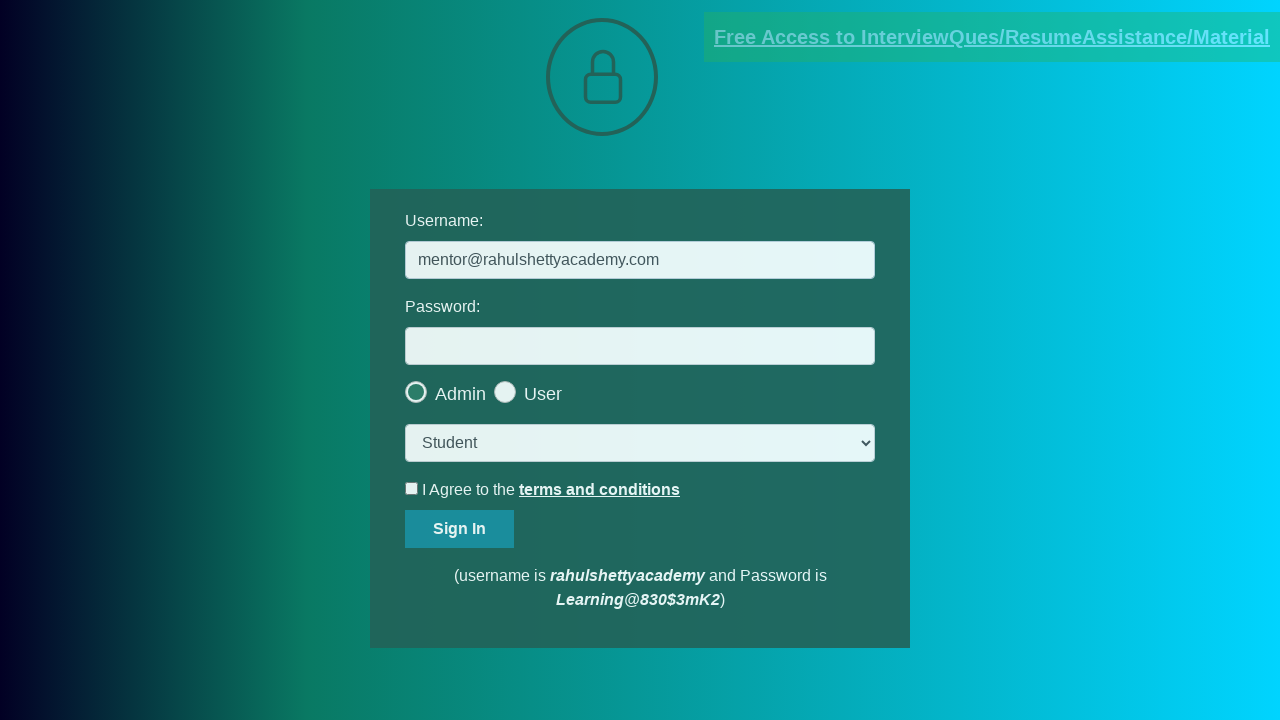

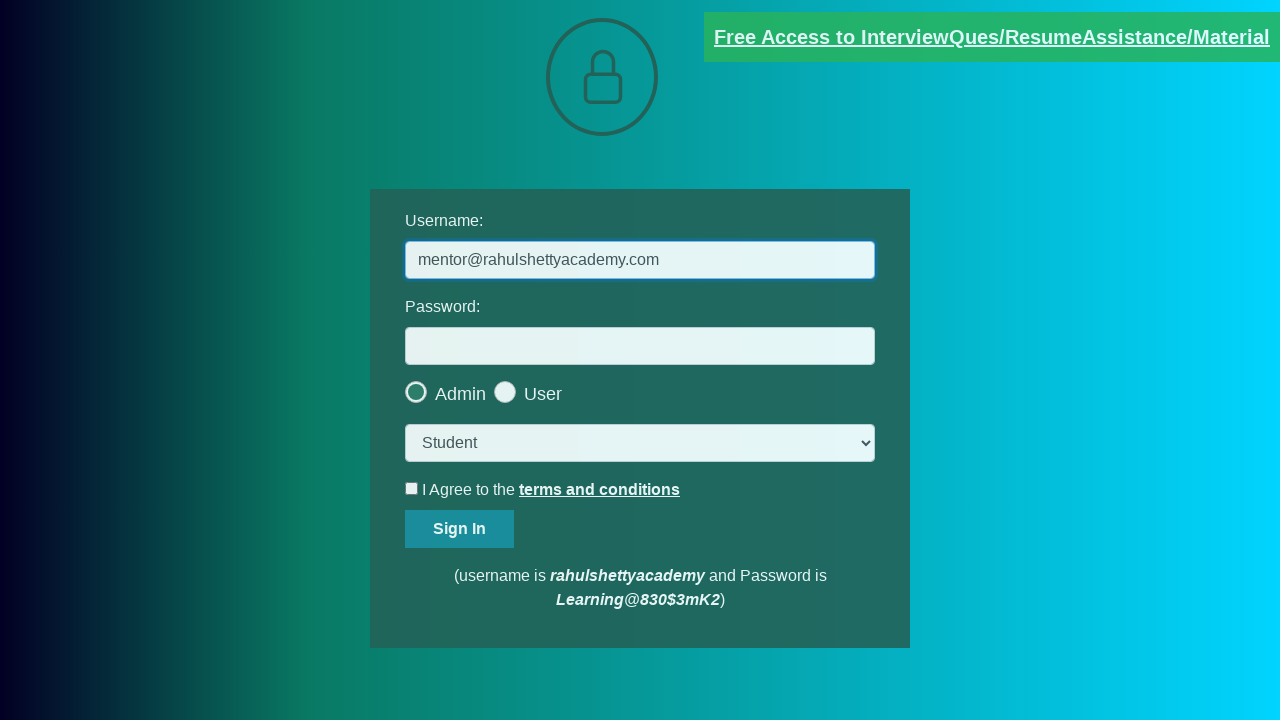